Verifies the last table row content and clicks edit and delete links in the action column

Starting URL: https://the-internet.herokuapp.com/challenging_dom

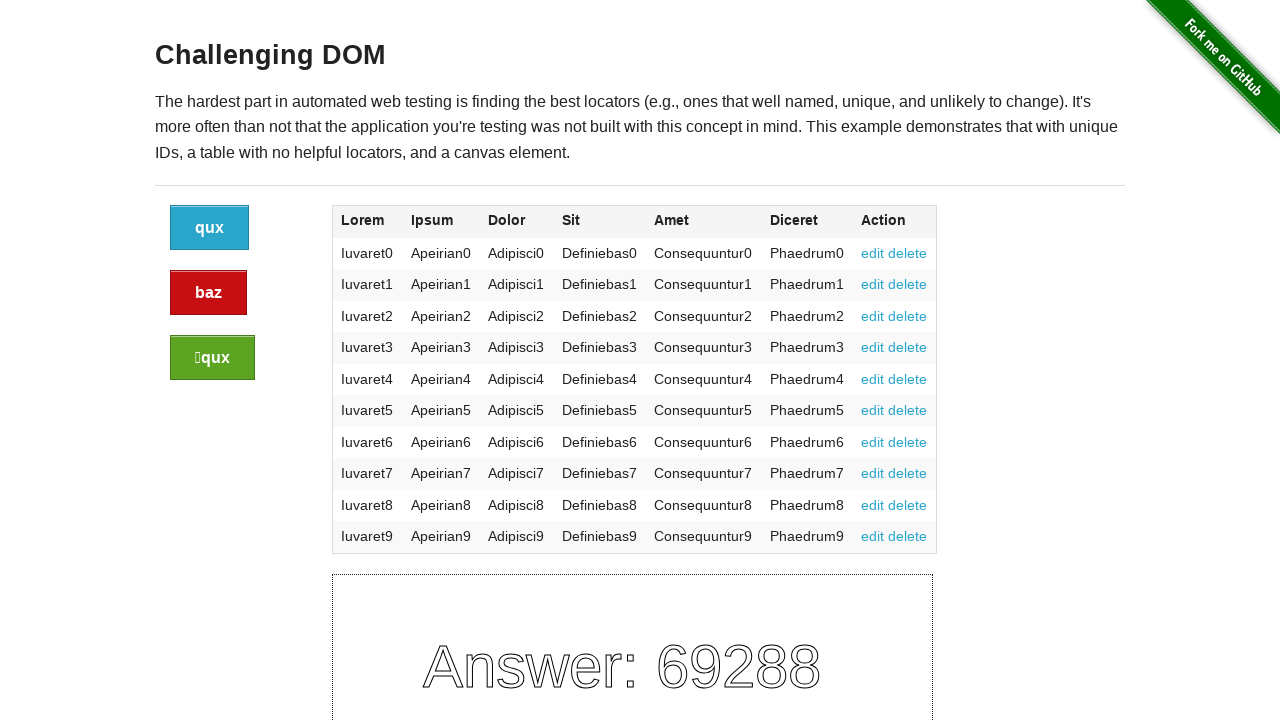

Waited for table to be visible
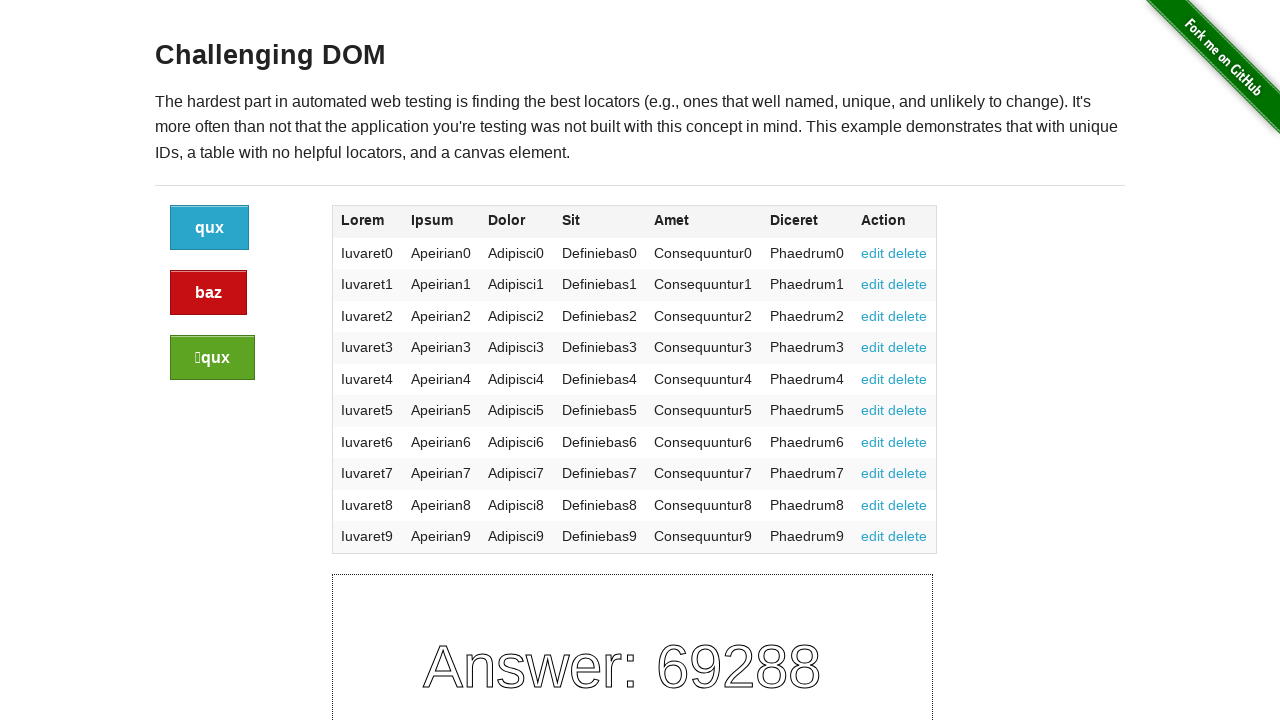

Located the last table row
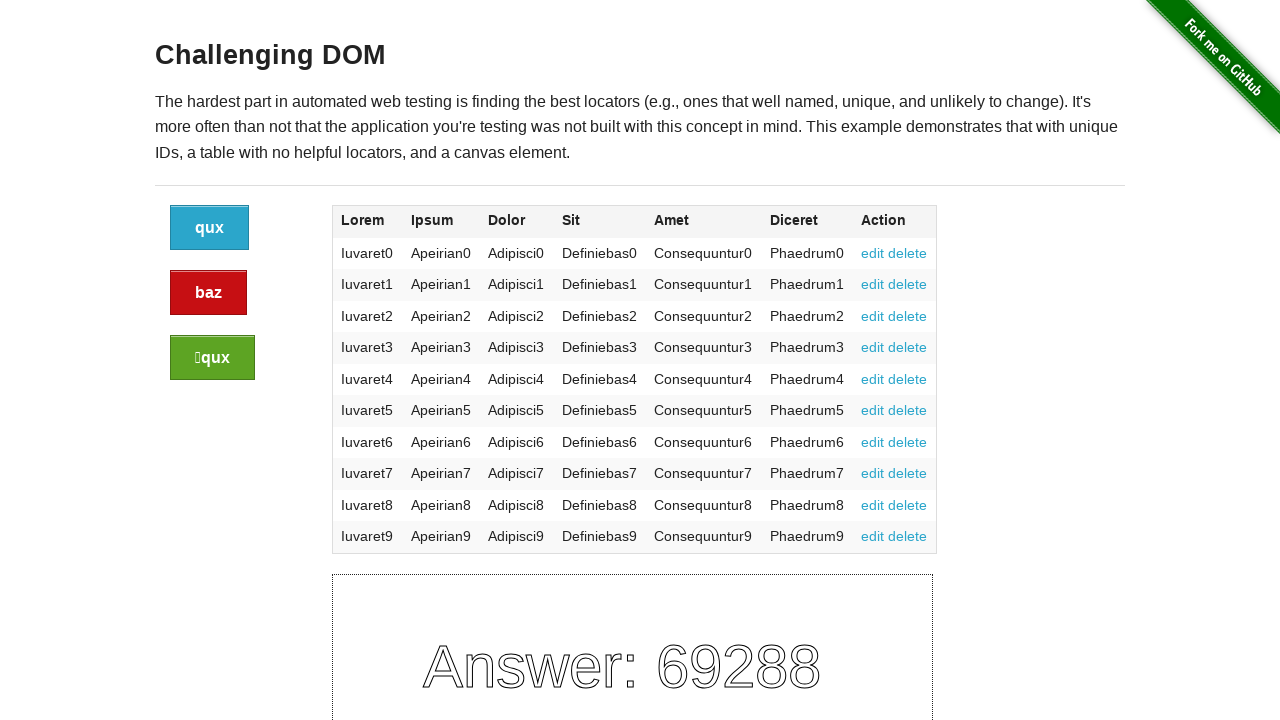

Retrieved all cells from the last table row
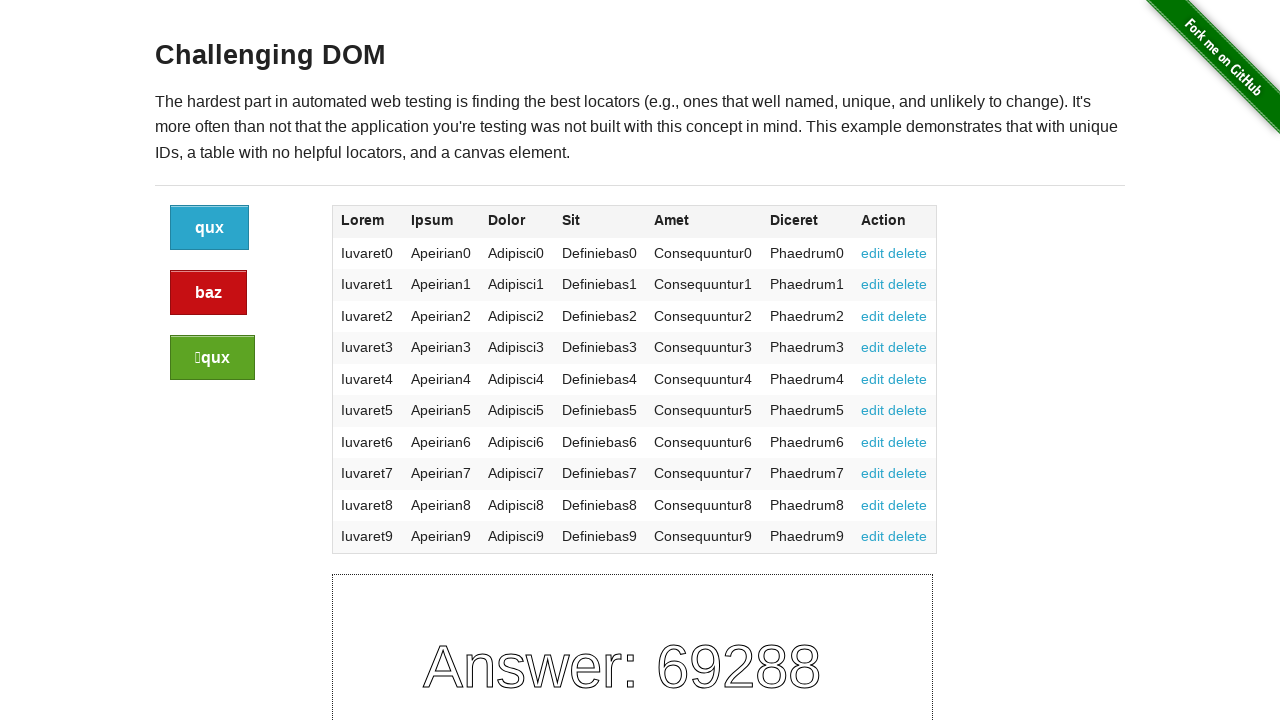

Verified cell 0 content matches expected values
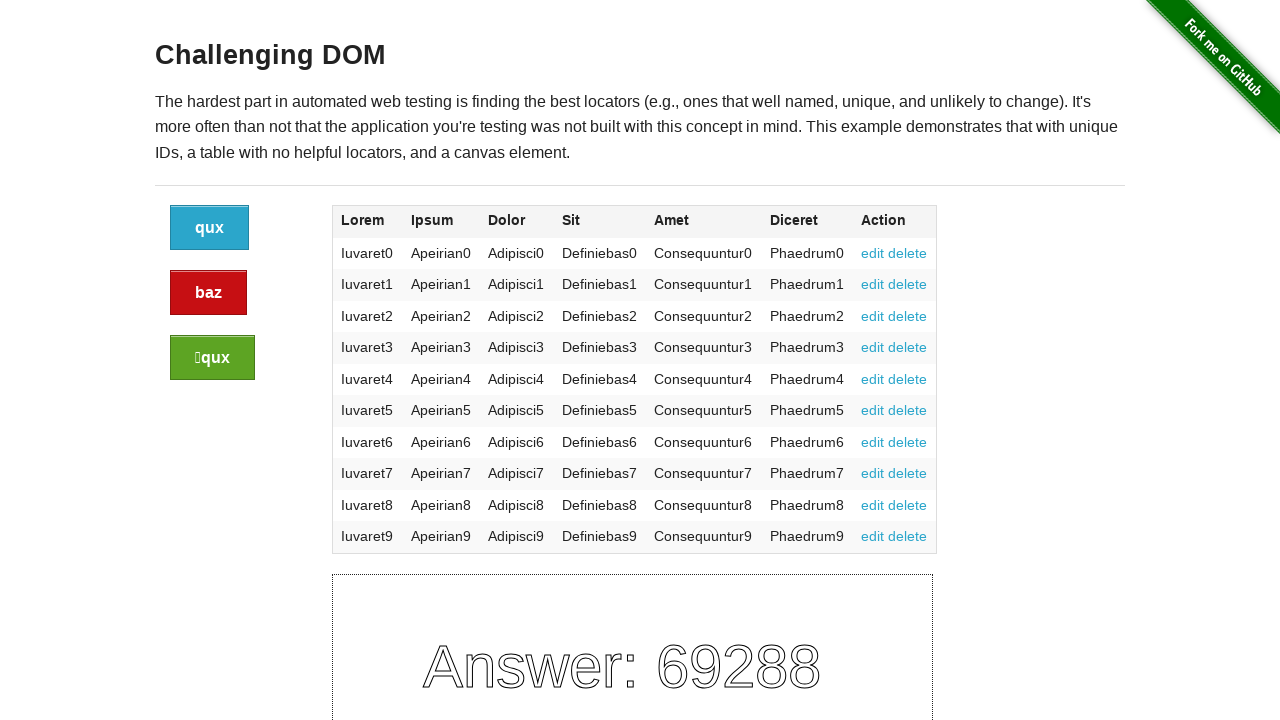

Verified cell 1 content matches expected values
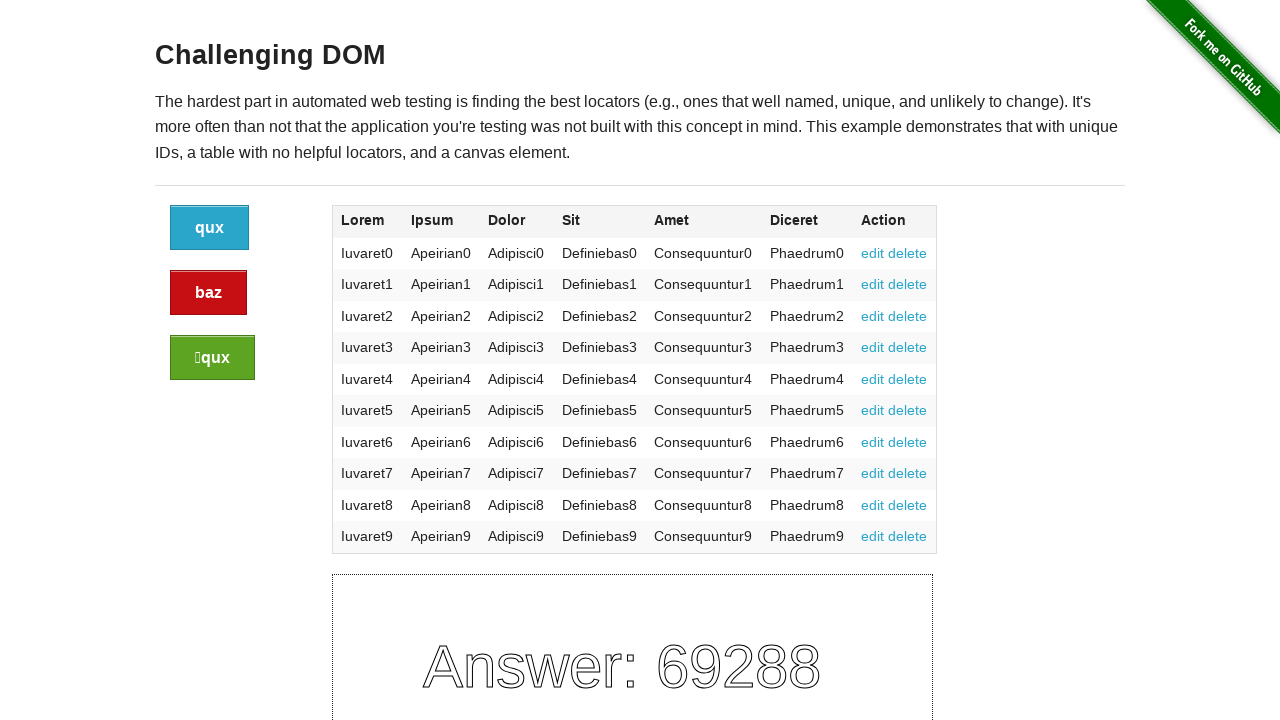

Verified cell 2 content matches expected values
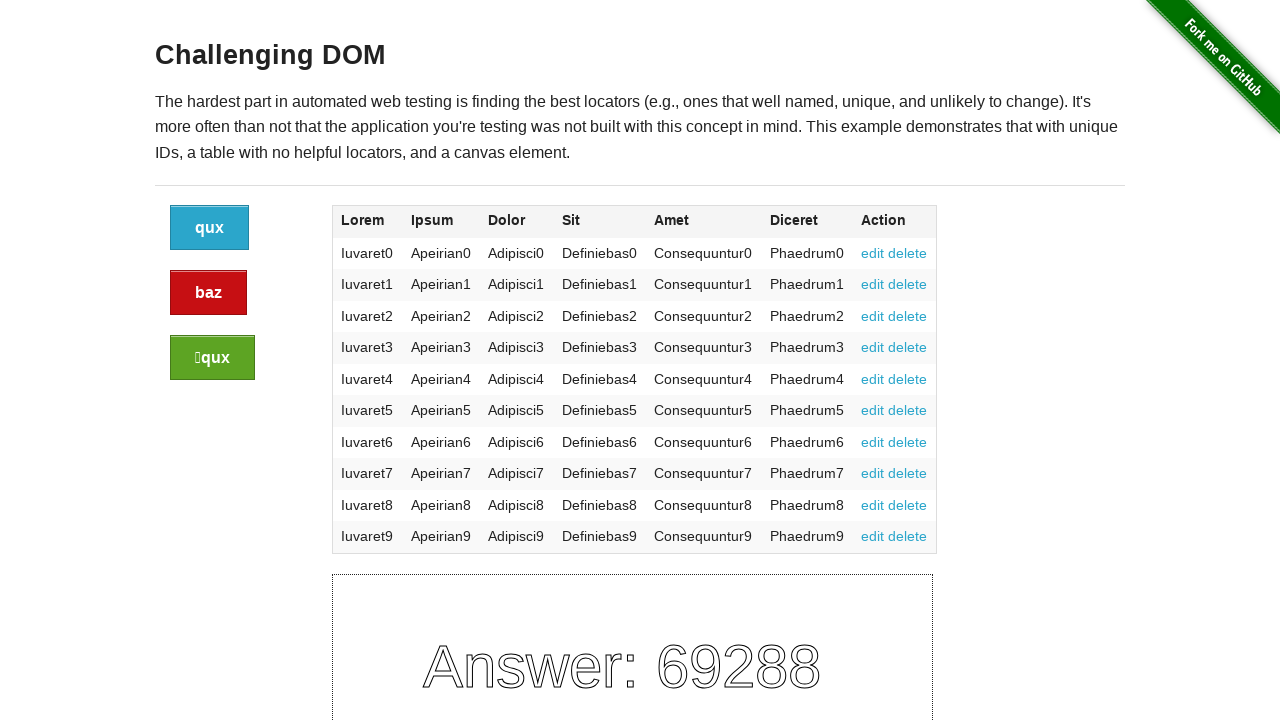

Verified cell 3 content matches expected values
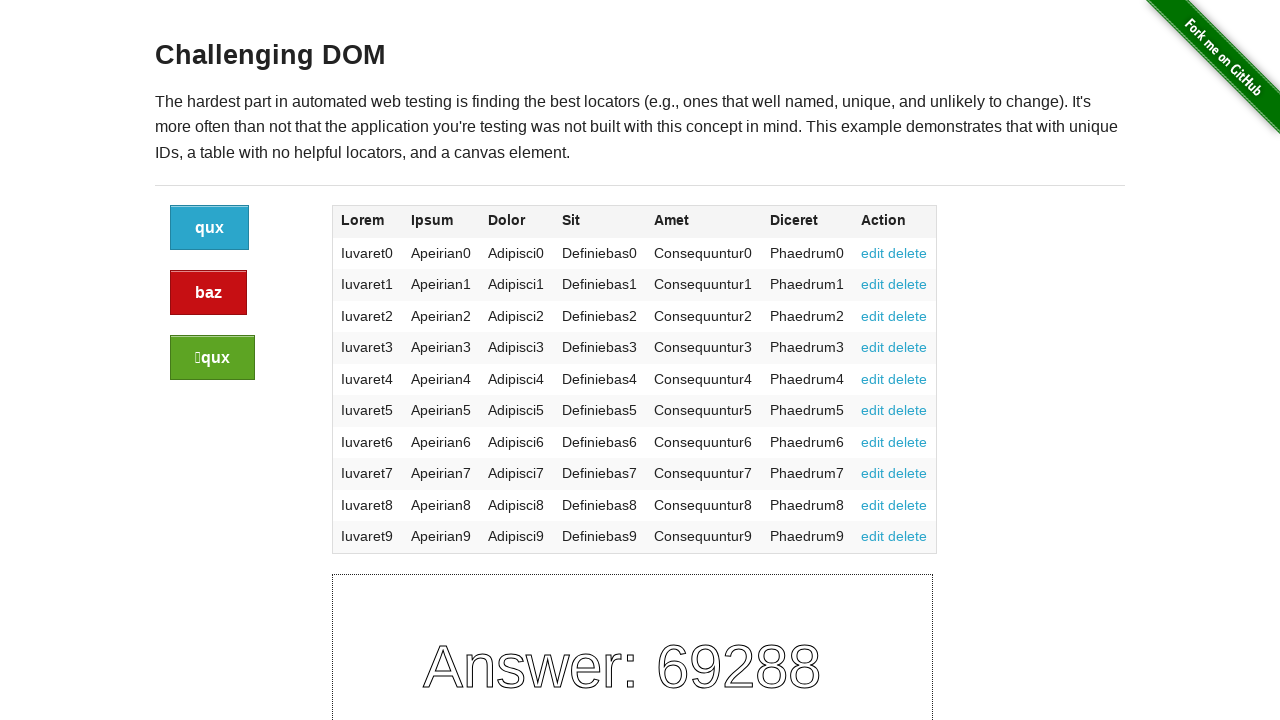

Verified cell 4 content matches expected values
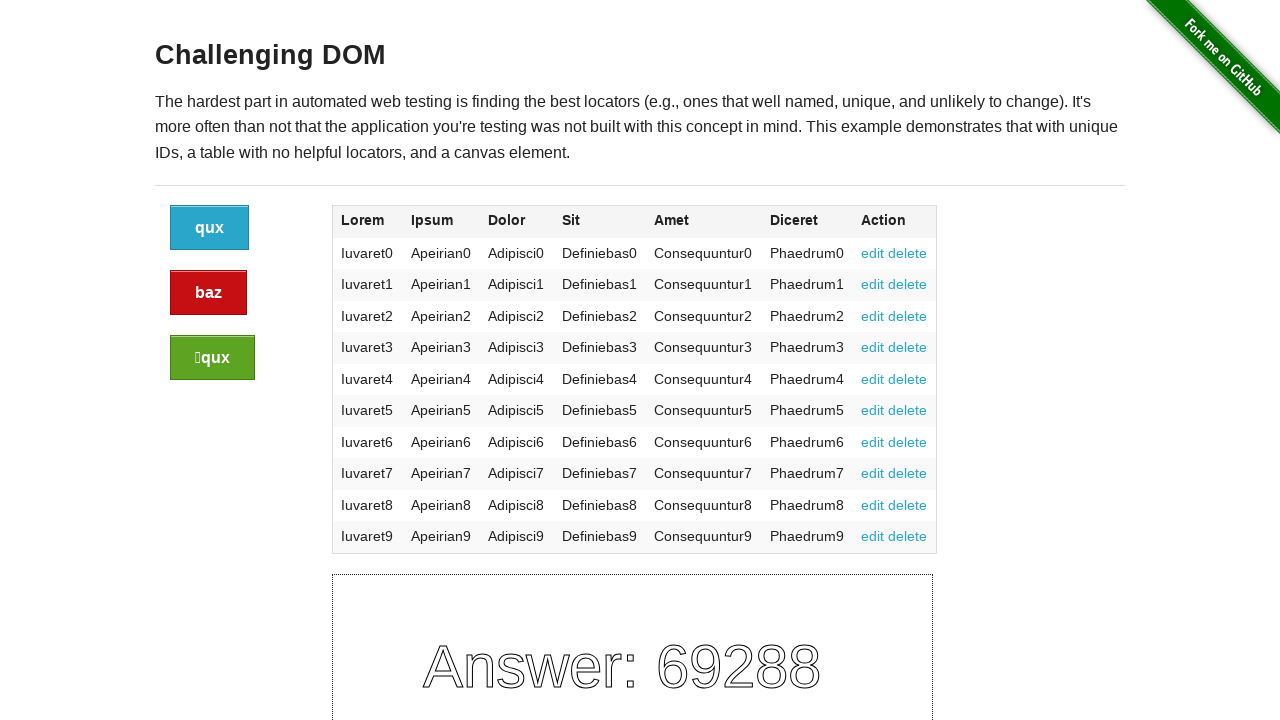

Verified cell 5 content matches expected values
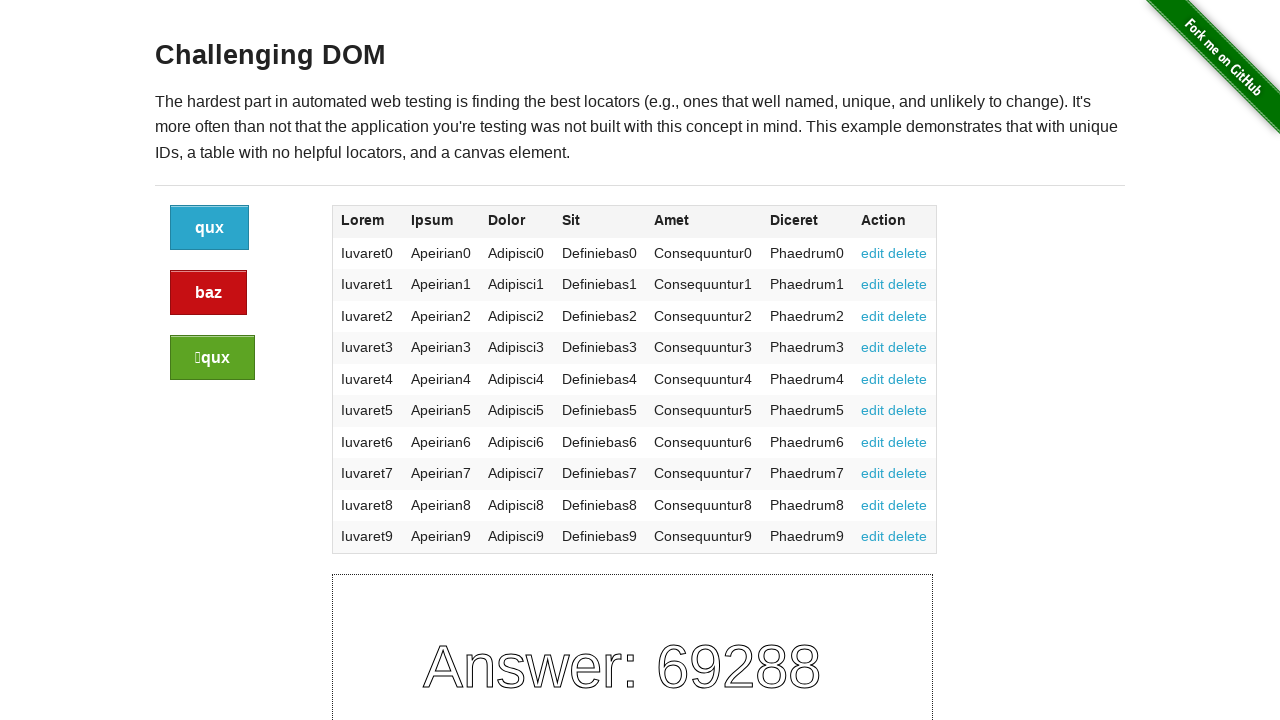

Clicked edit link in last row action column at (873, 536) on table tbody tr >> nth=-1 >> a >> internal:has-text="edit"i
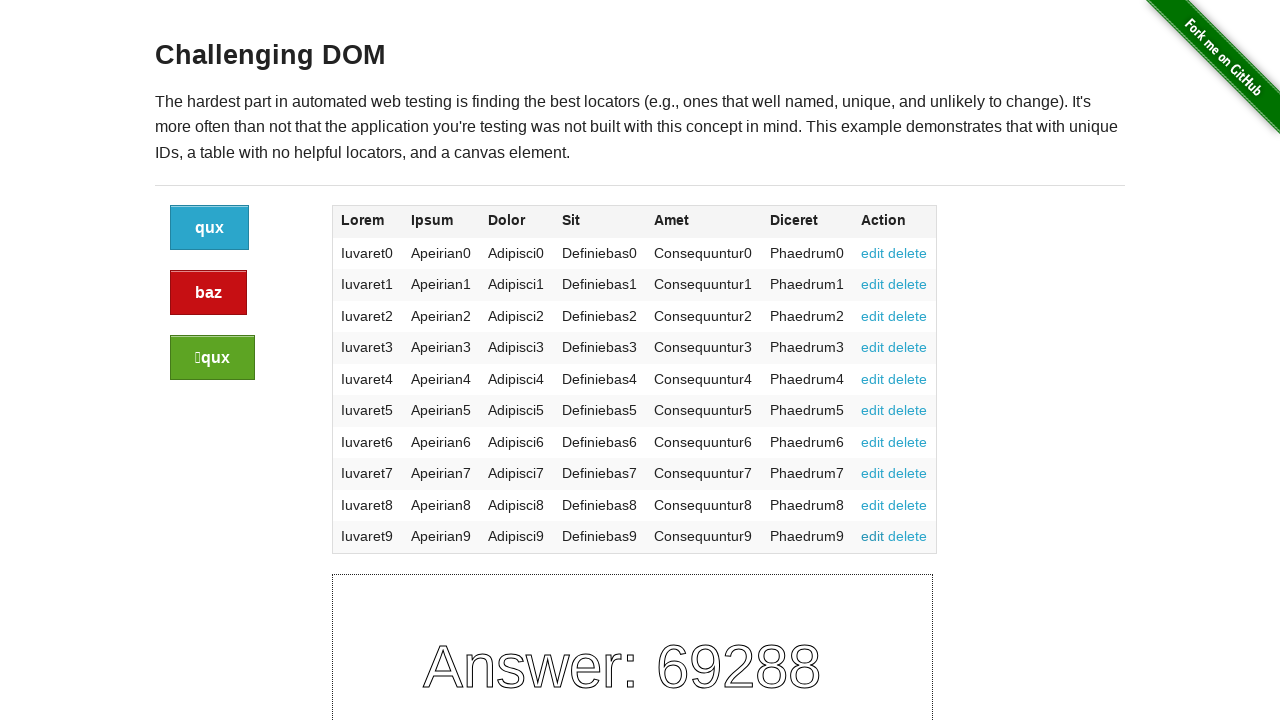

Clicked delete link in last row action column at (908, 536) on table tbody tr >> nth=-1 >> a >> internal:has-text="delete"i
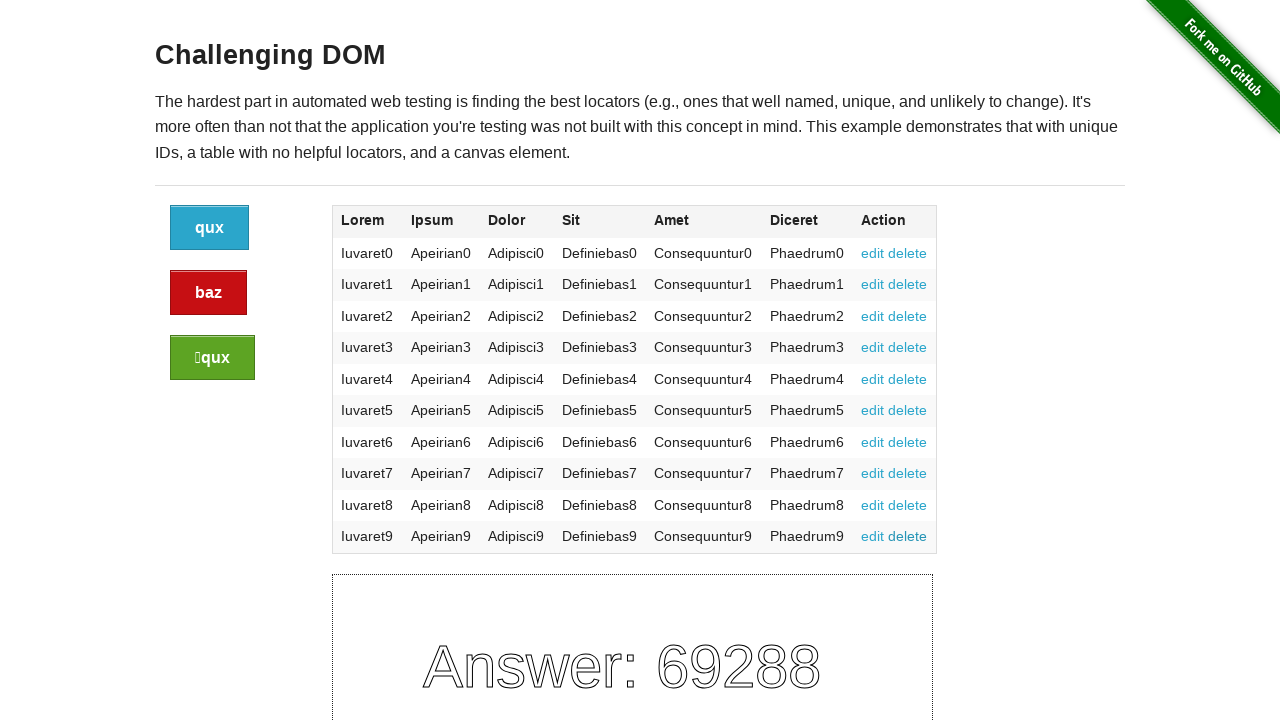

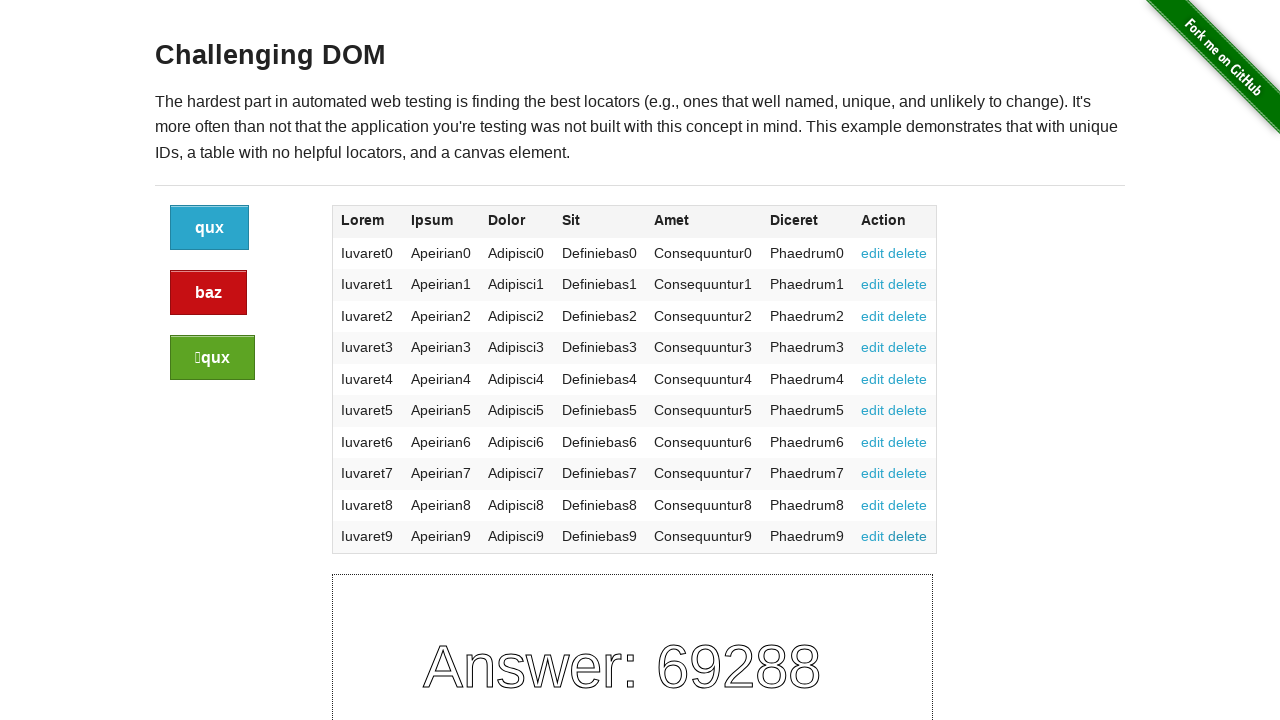